Tests editing a todo item by double-clicking to enter edit mode, changing the text, and pressing Enter

Starting URL: https://demo.playwright.dev/todomvc

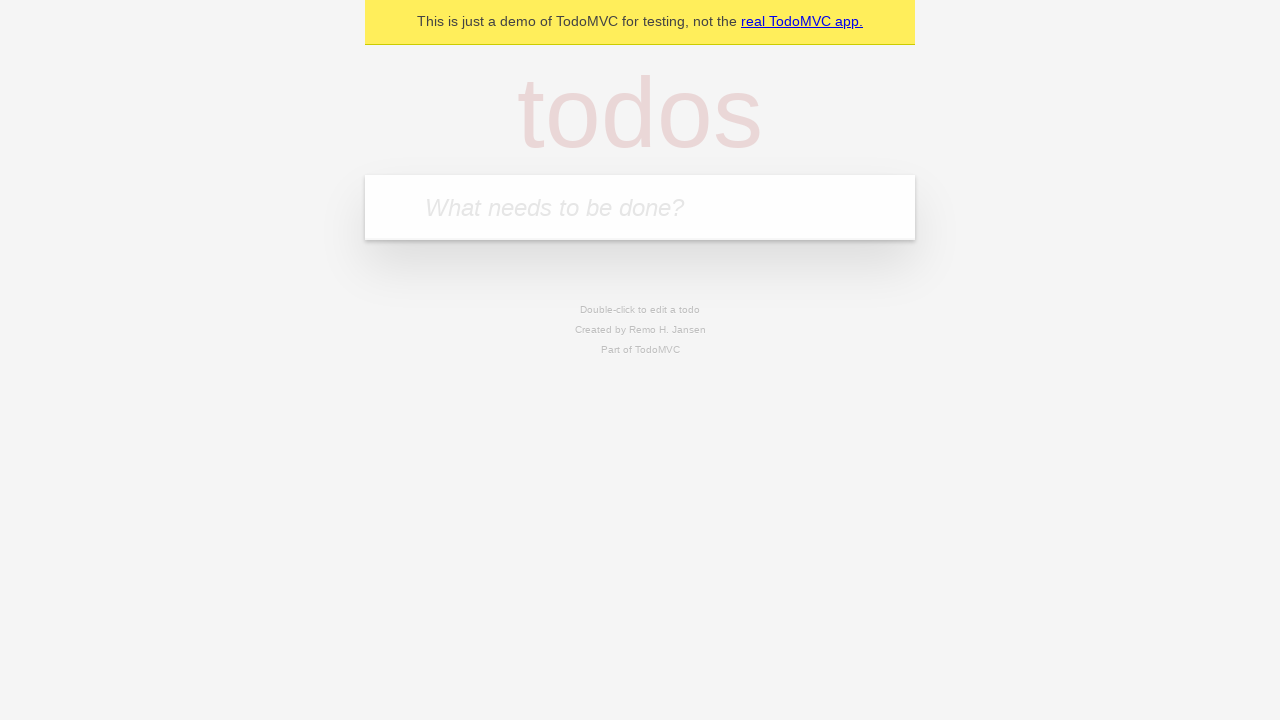

Filled todo input with 'buy some cheese' on internal:attr=[placeholder="What needs to be done?"i]
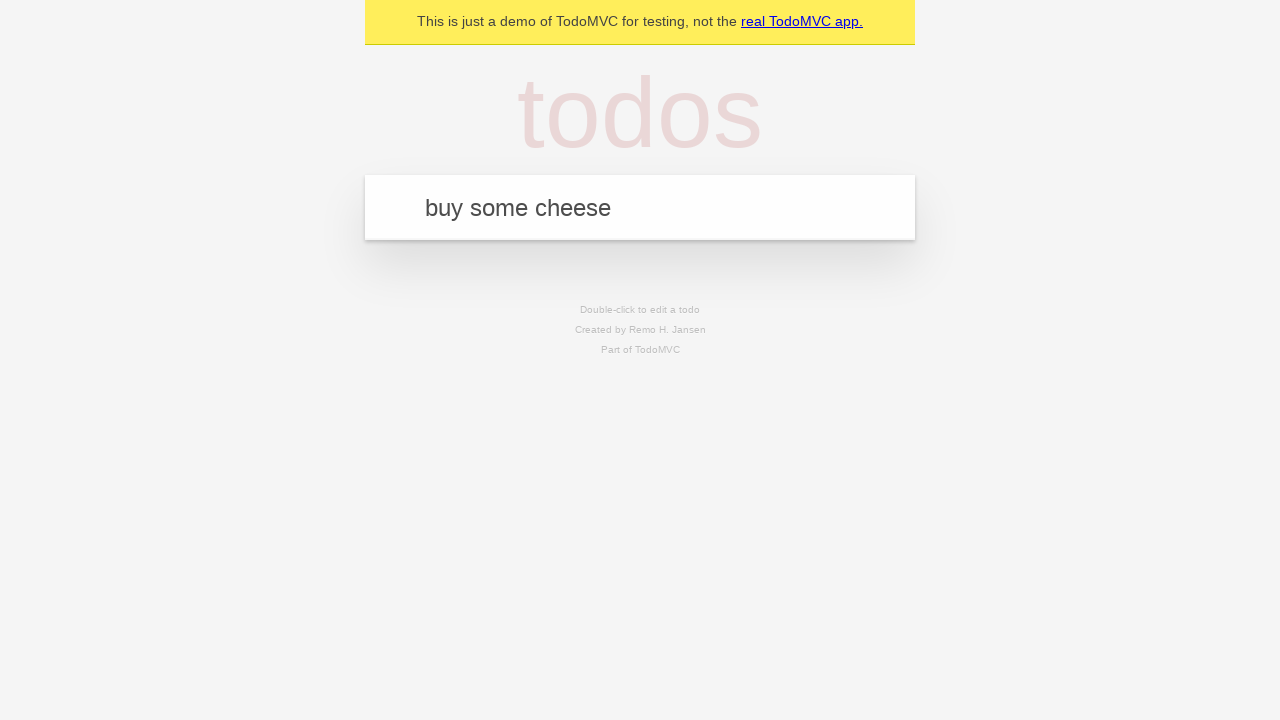

Pressed Enter to create first todo on internal:attr=[placeholder="What needs to be done?"i]
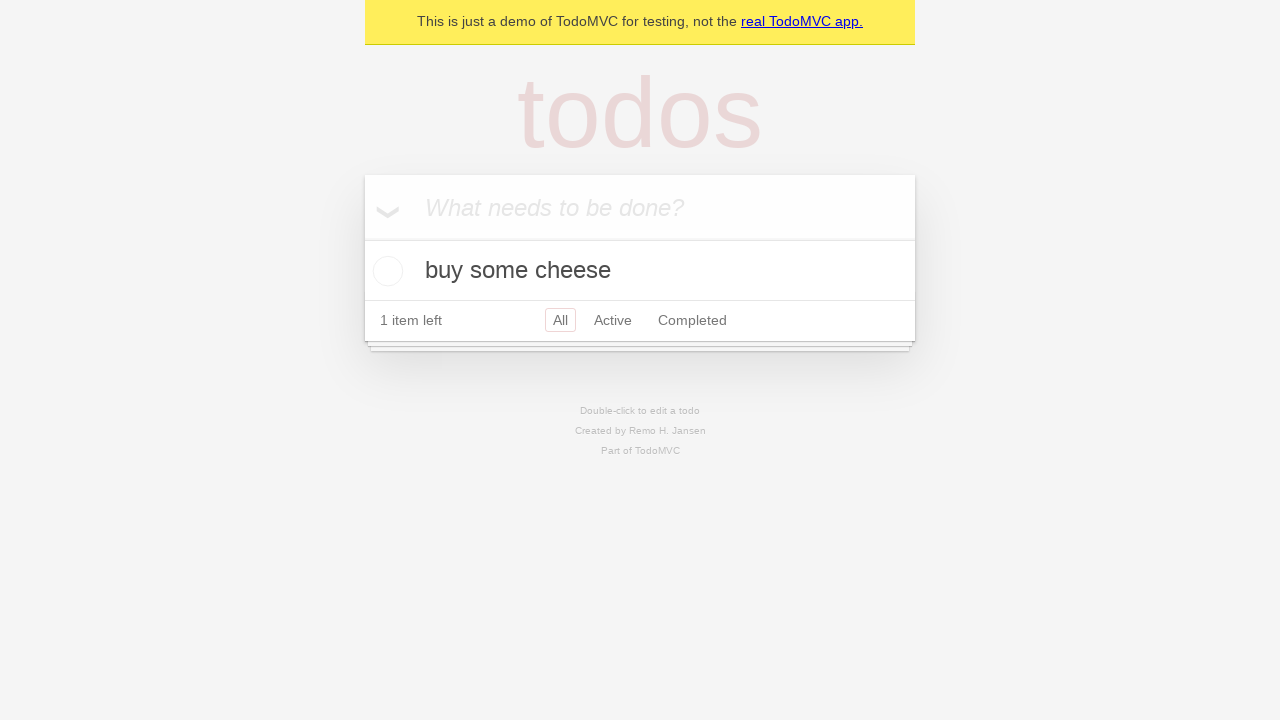

Filled todo input with 'feed the cat' on internal:attr=[placeholder="What needs to be done?"i]
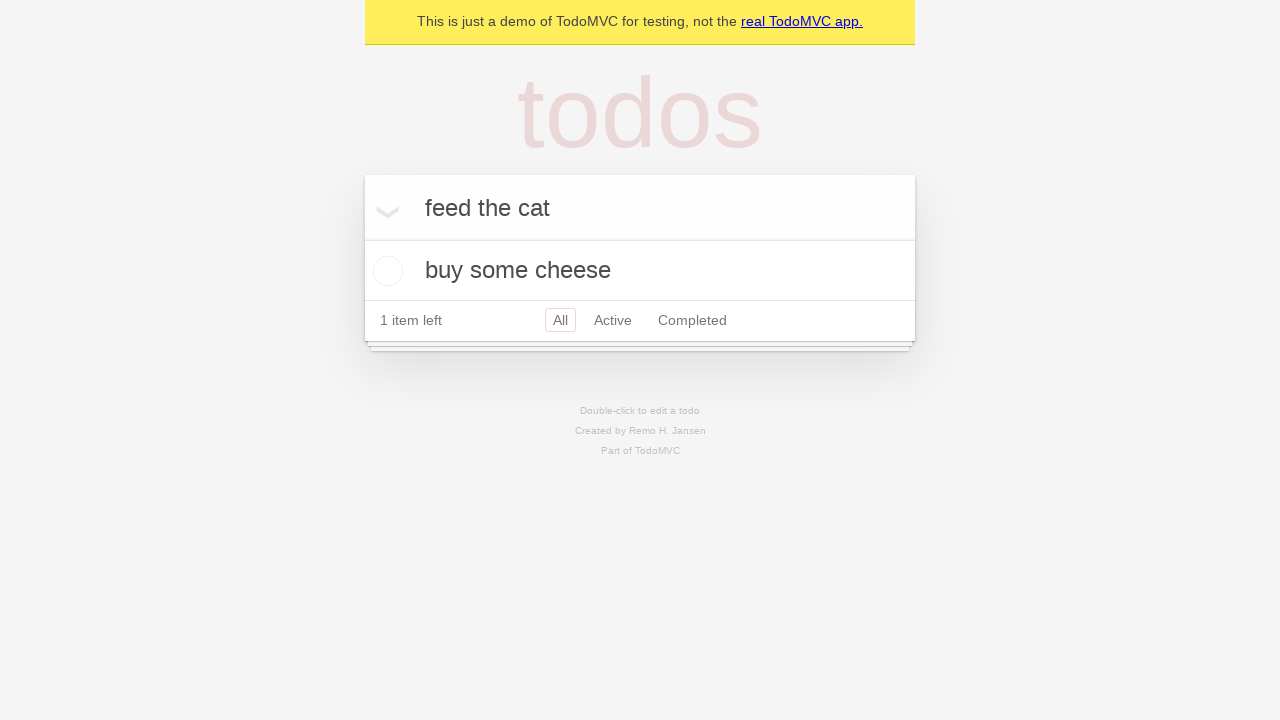

Pressed Enter to create second todo on internal:attr=[placeholder="What needs to be done?"i]
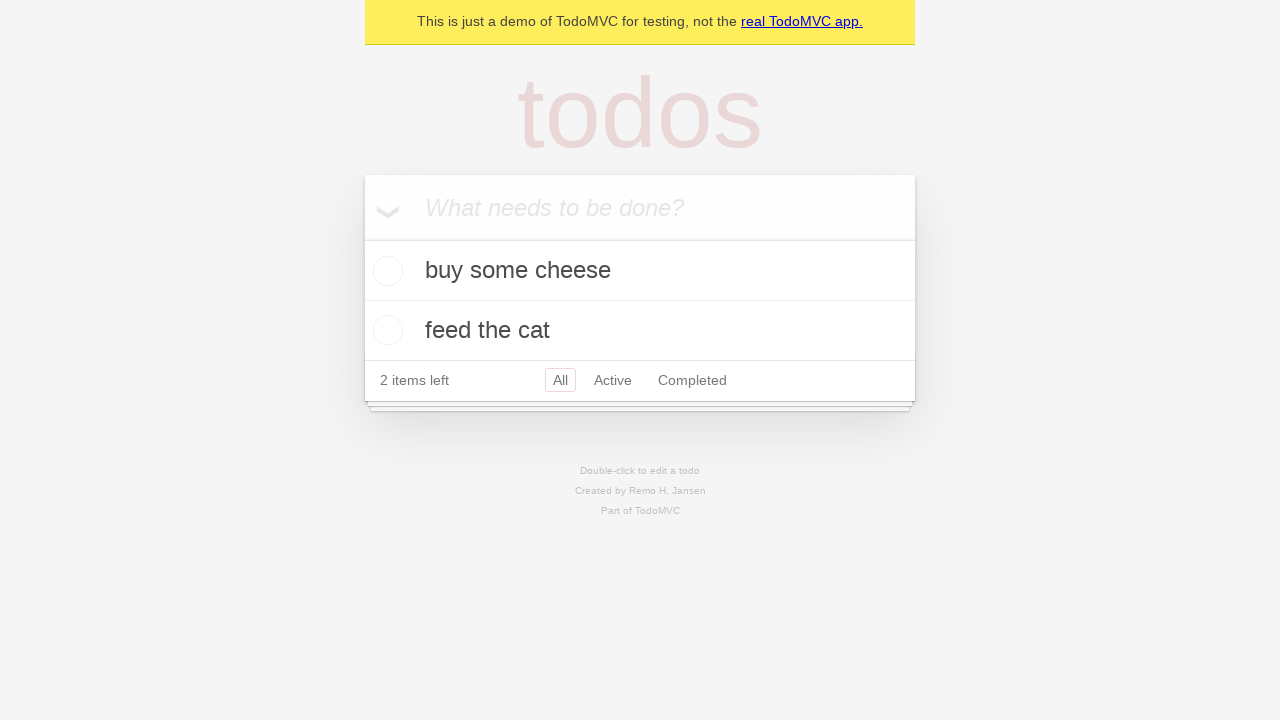

Filled todo input with 'book a doctors appointment' on internal:attr=[placeholder="What needs to be done?"i]
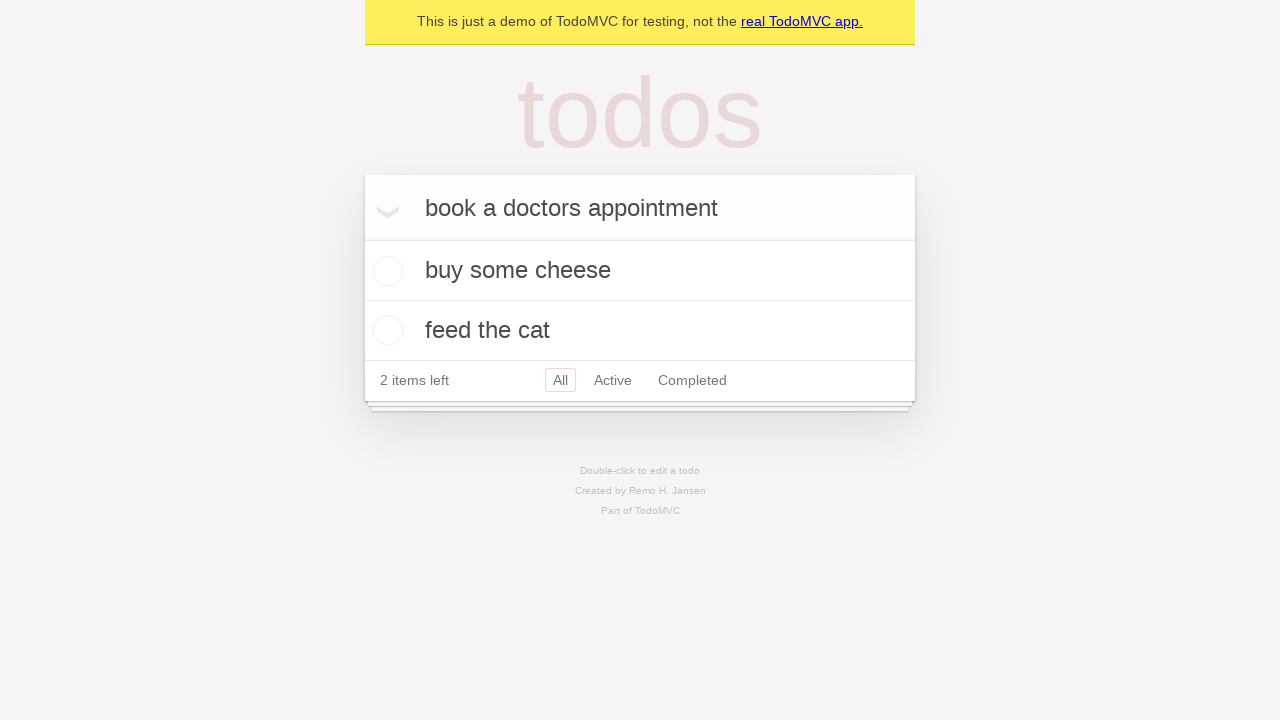

Pressed Enter to create third todo on internal:attr=[placeholder="What needs to be done?"i]
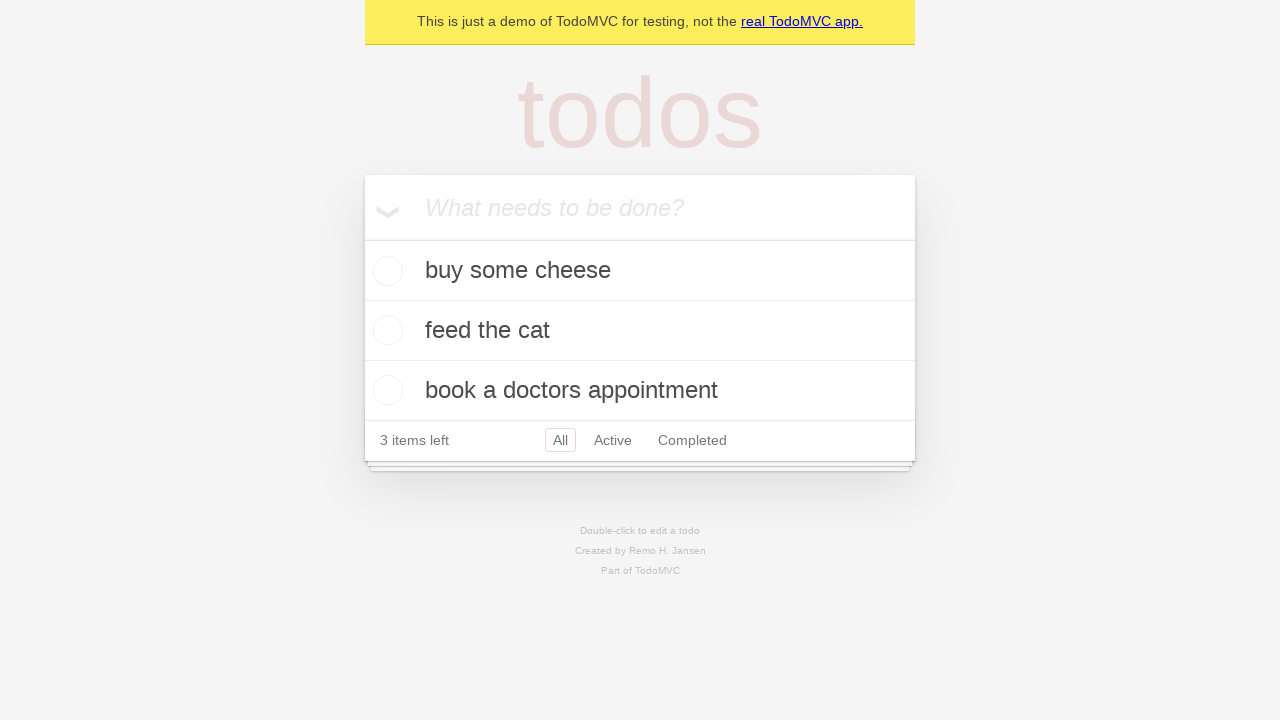

Located all todo items
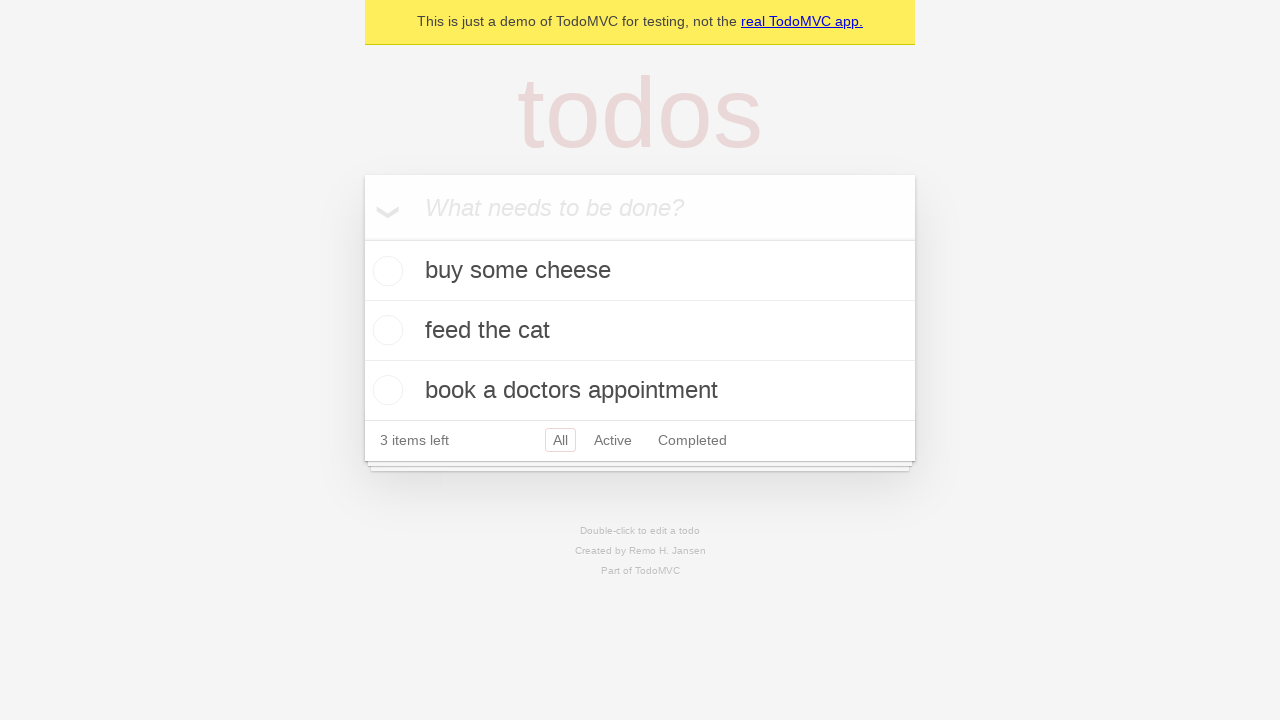

Selected second todo item
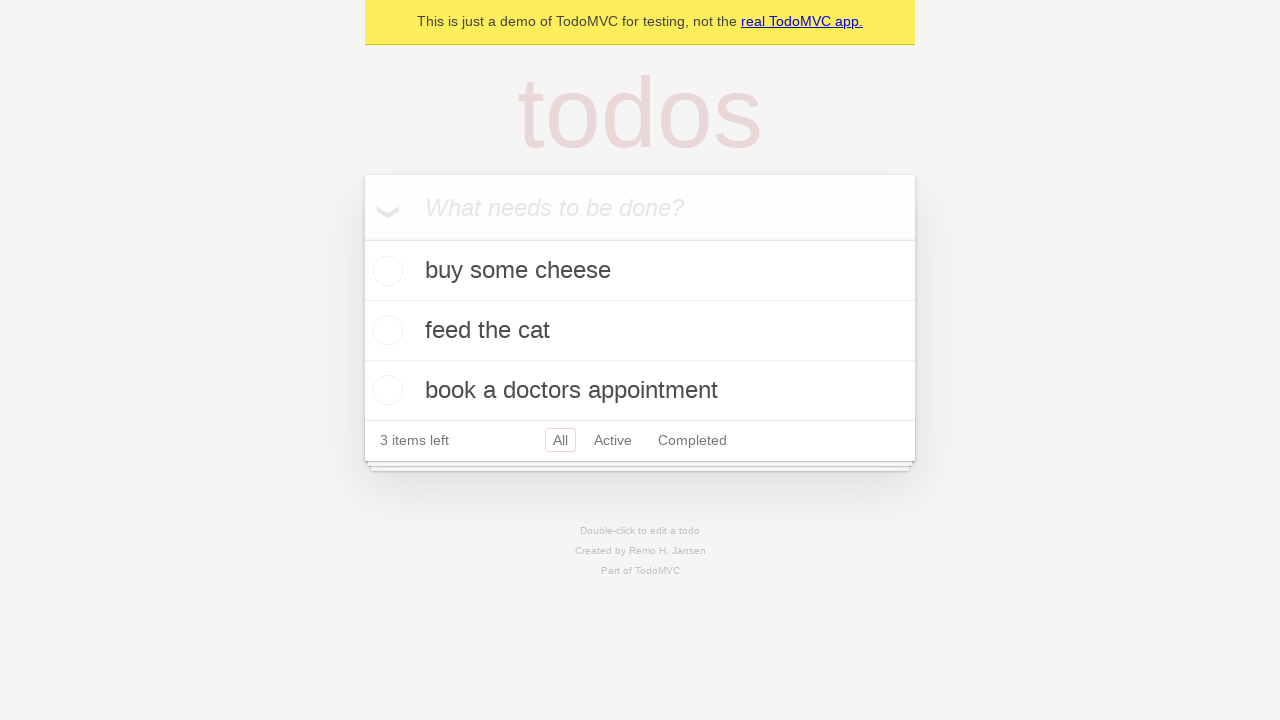

Double-clicked second todo to enter edit mode at (640, 331) on internal:testid=[data-testid="todo-item"s] >> nth=1
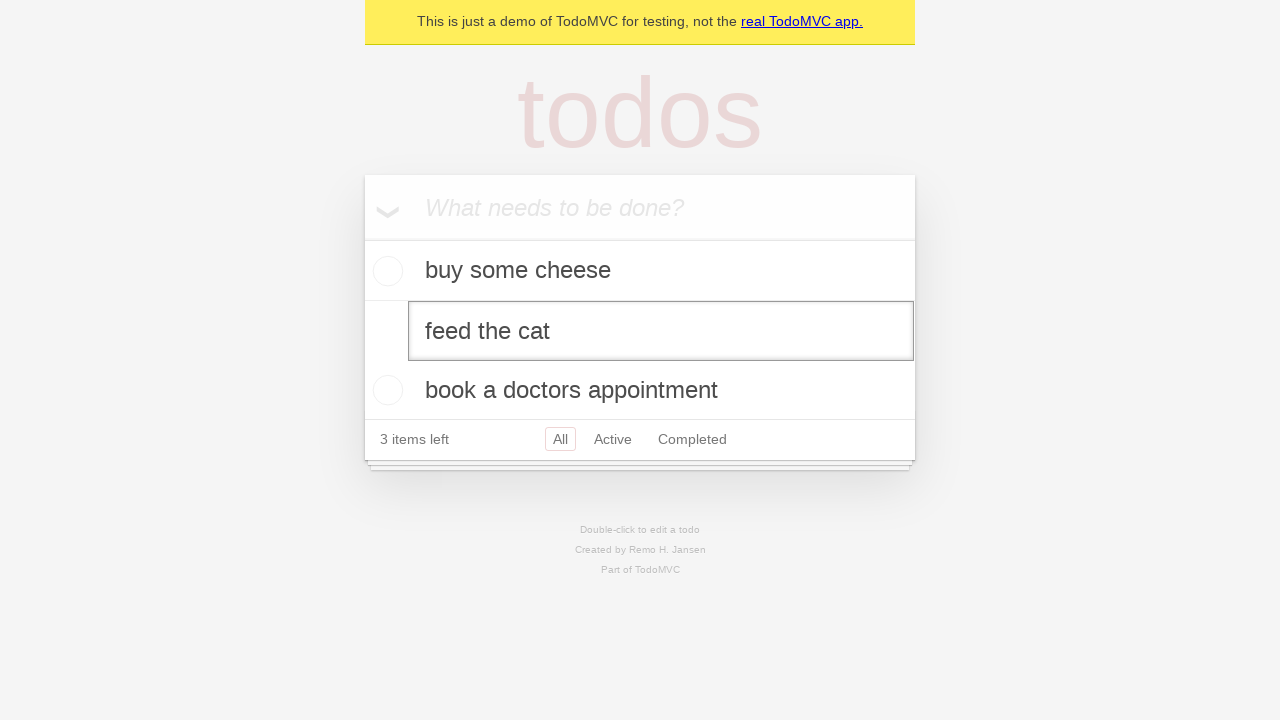

Changed todo text to 'buy some sausages' on internal:testid=[data-testid="todo-item"s] >> nth=1 >> internal:role=textbox[nam
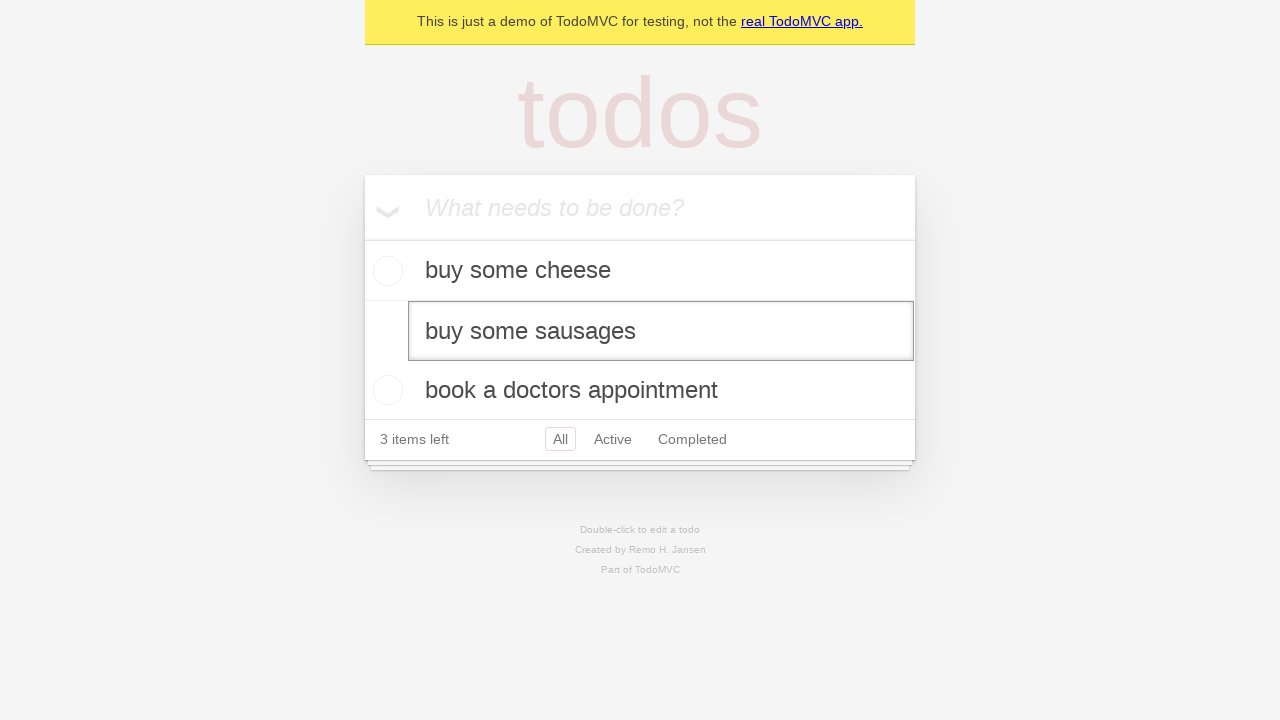

Pressed Enter to save edited todo on internal:testid=[data-testid="todo-item"s] >> nth=1 >> internal:role=textbox[nam
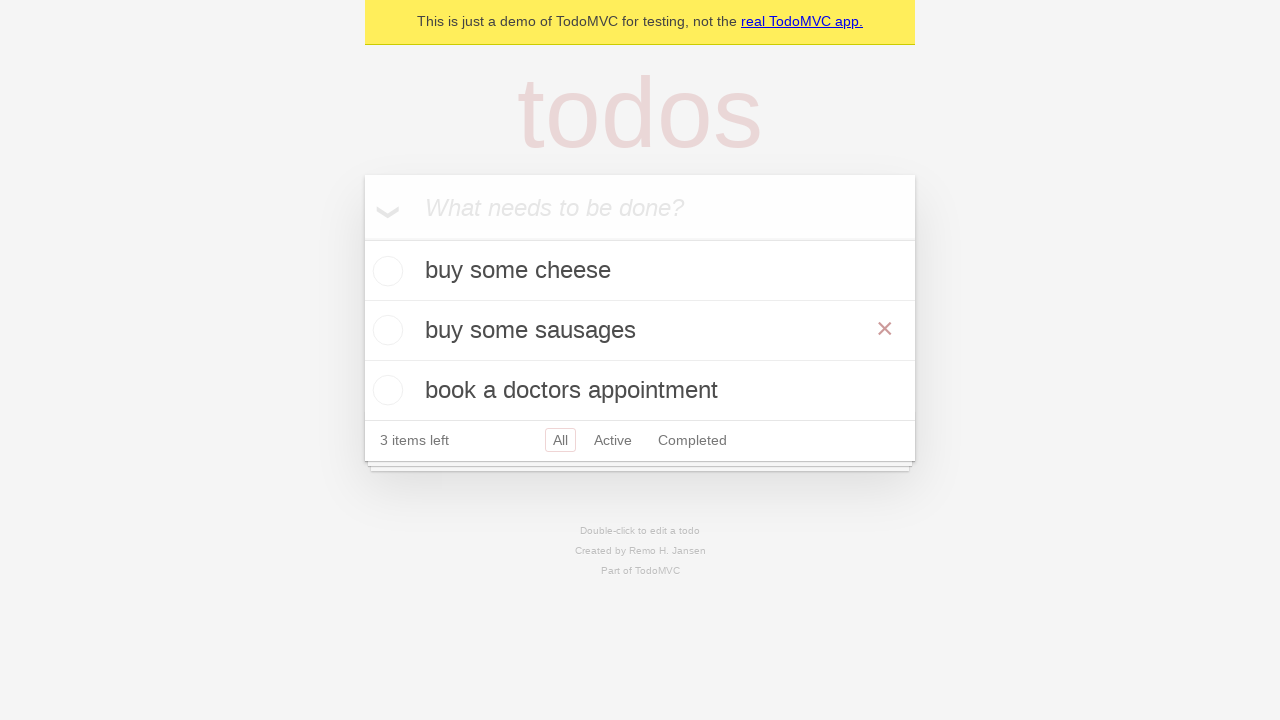

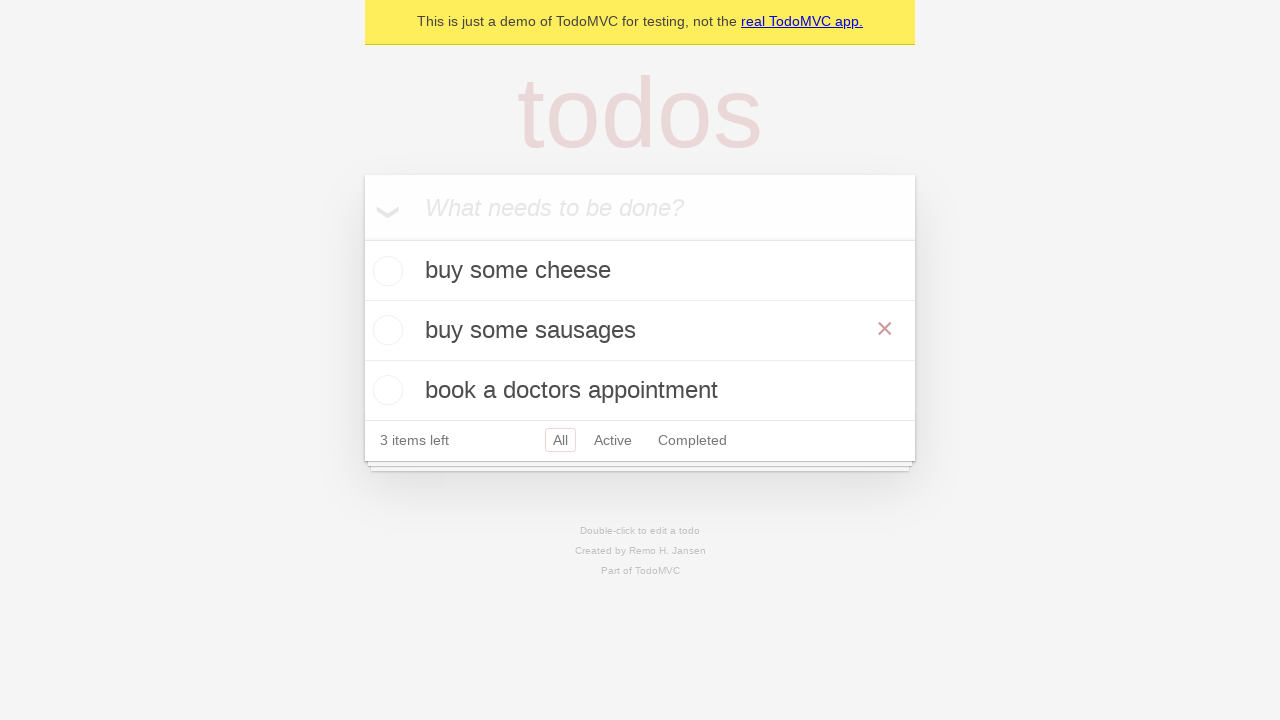